Tests different button click types on a demo page including double-click, right-click (context click), and regular click, verifying that each action produces the expected confirmation message.

Starting URL: https://demoqa.com/buttons

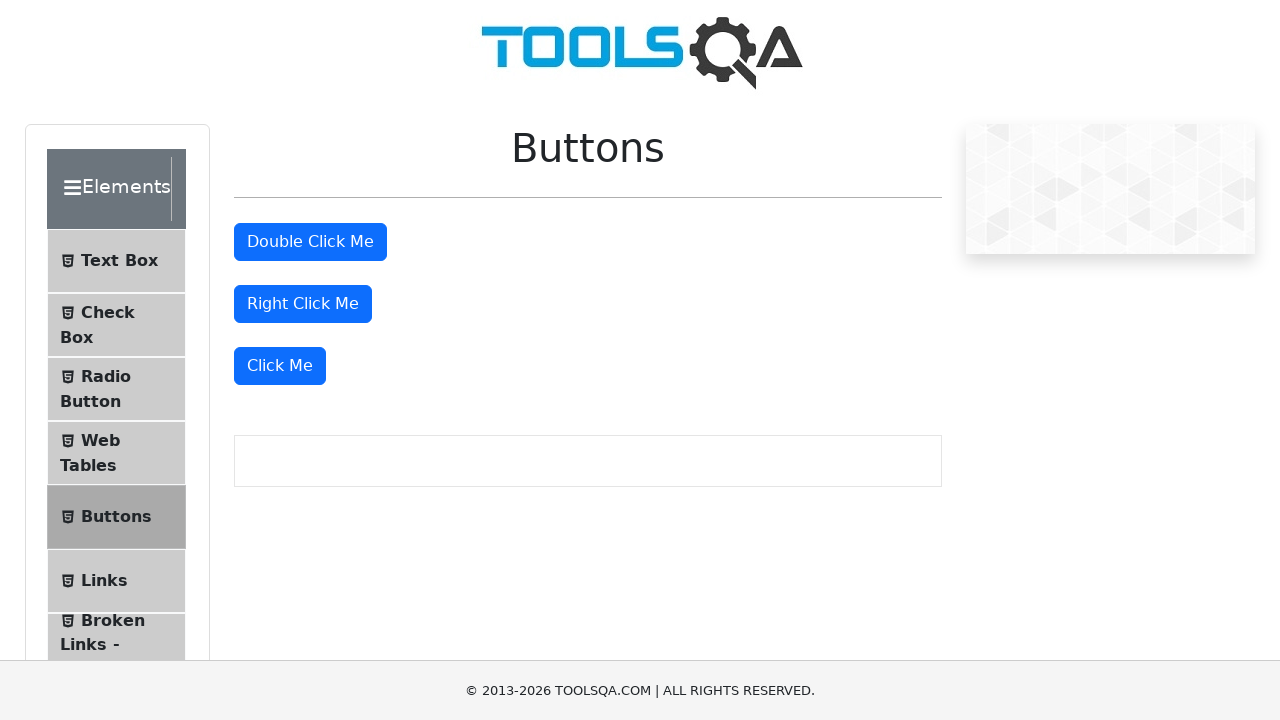

Waited for 'Buttons' page title to load
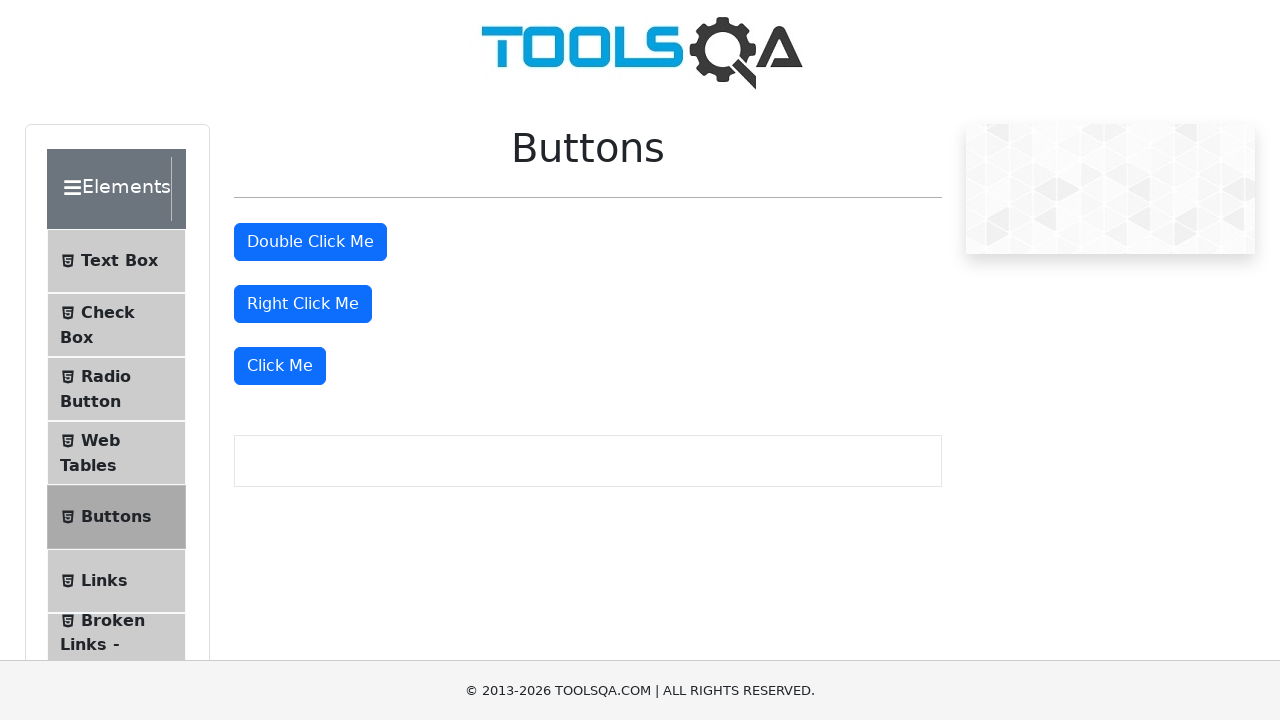

Double-clicked the double-click button at (310, 242) on #doubleClickBtn
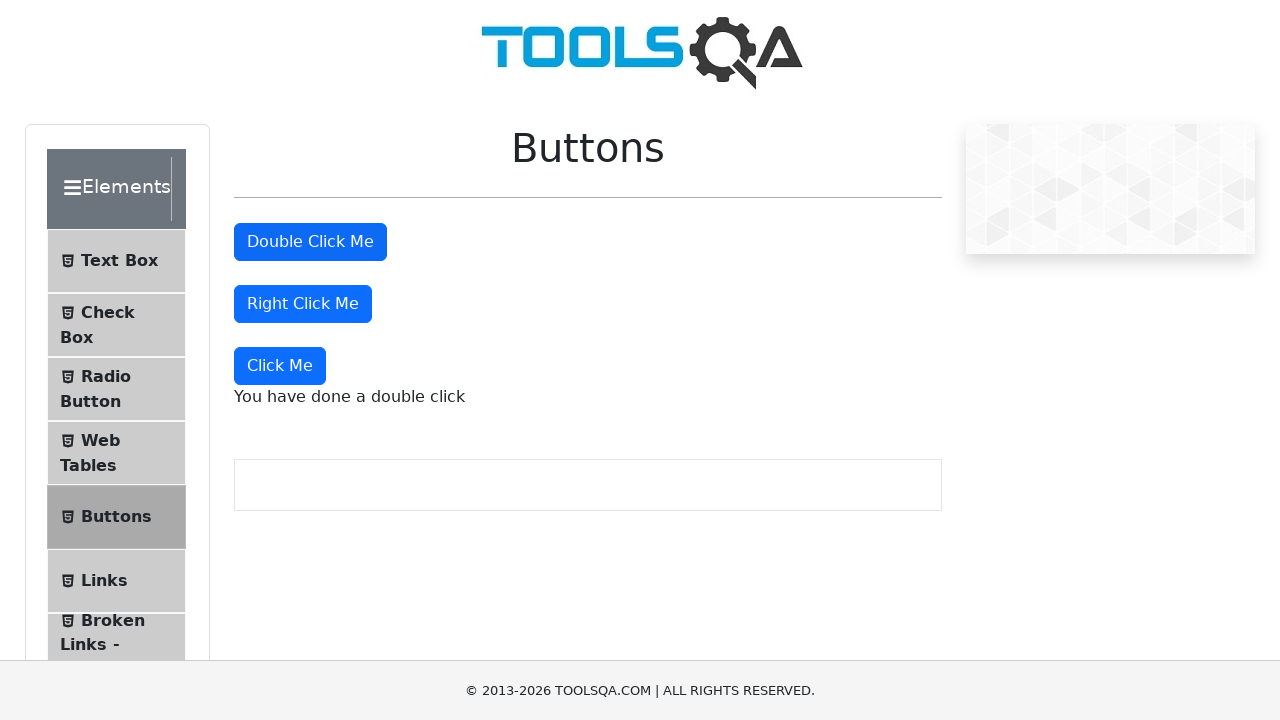

Double-click message element appeared
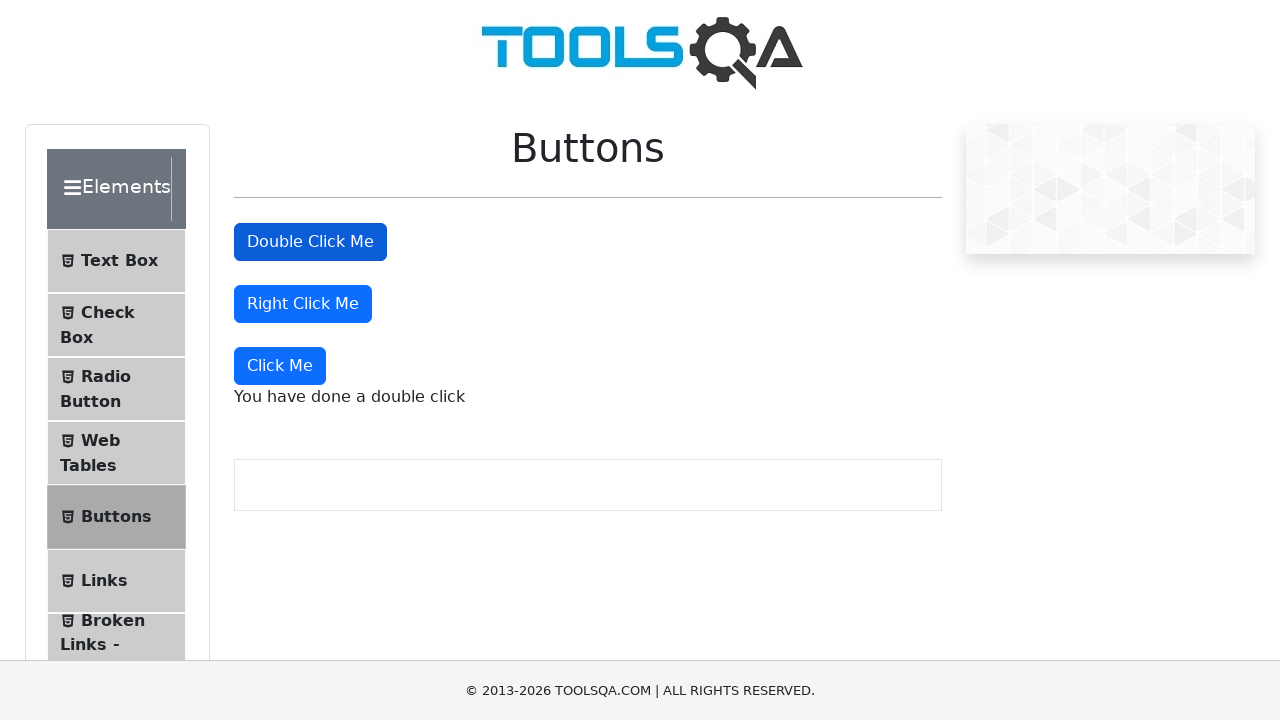

Retrieved double-click message text
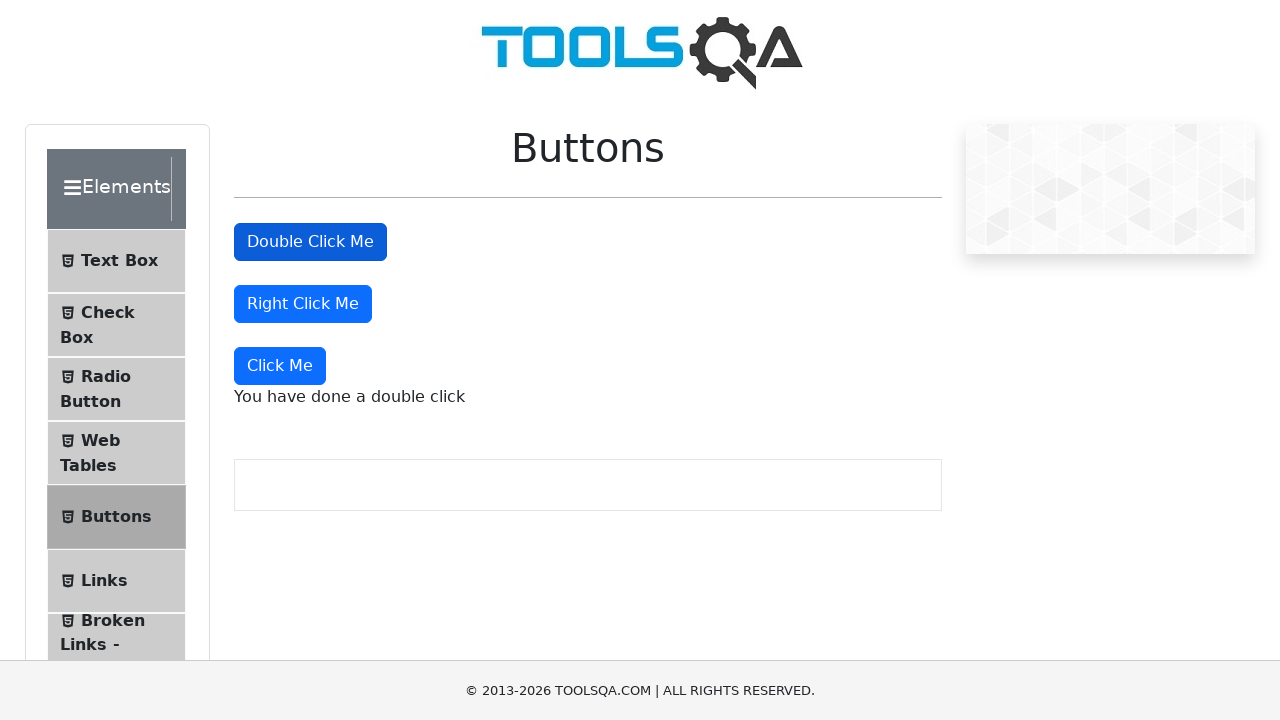

Verified double-click message is correct: 'You have done a double click'
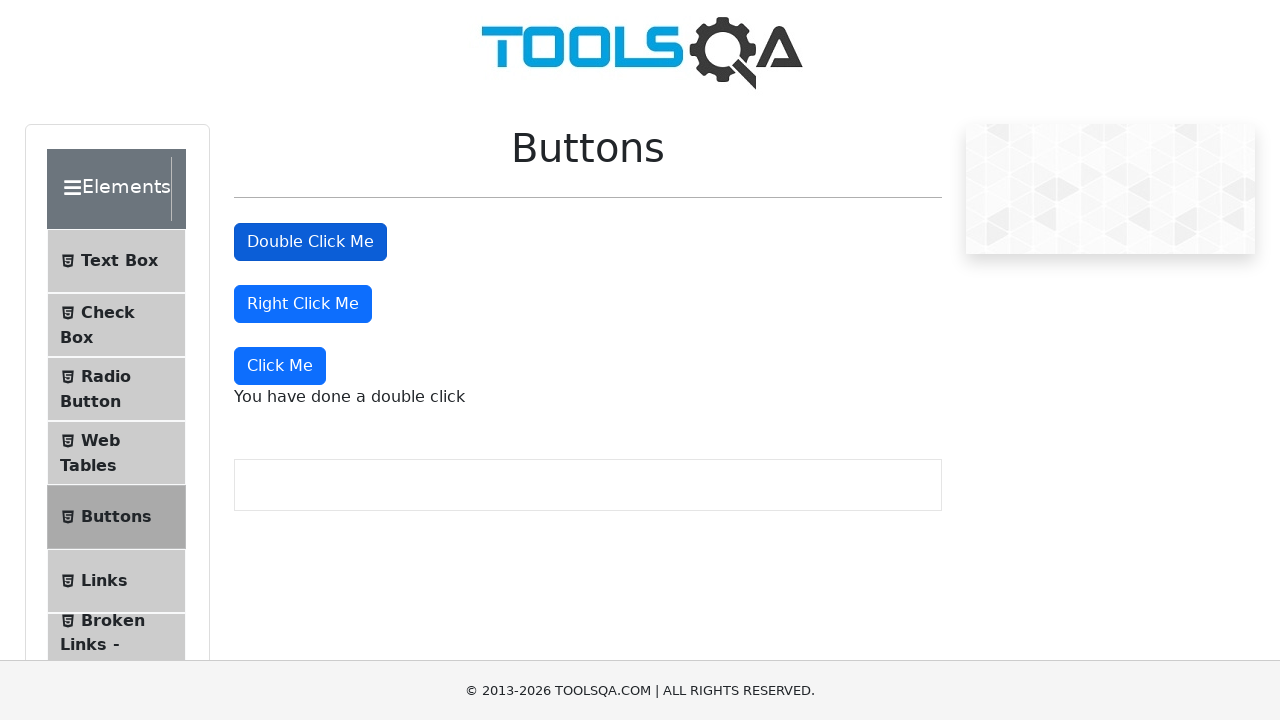

Right-clicked the right-click button at (303, 304) on #rightClickBtn
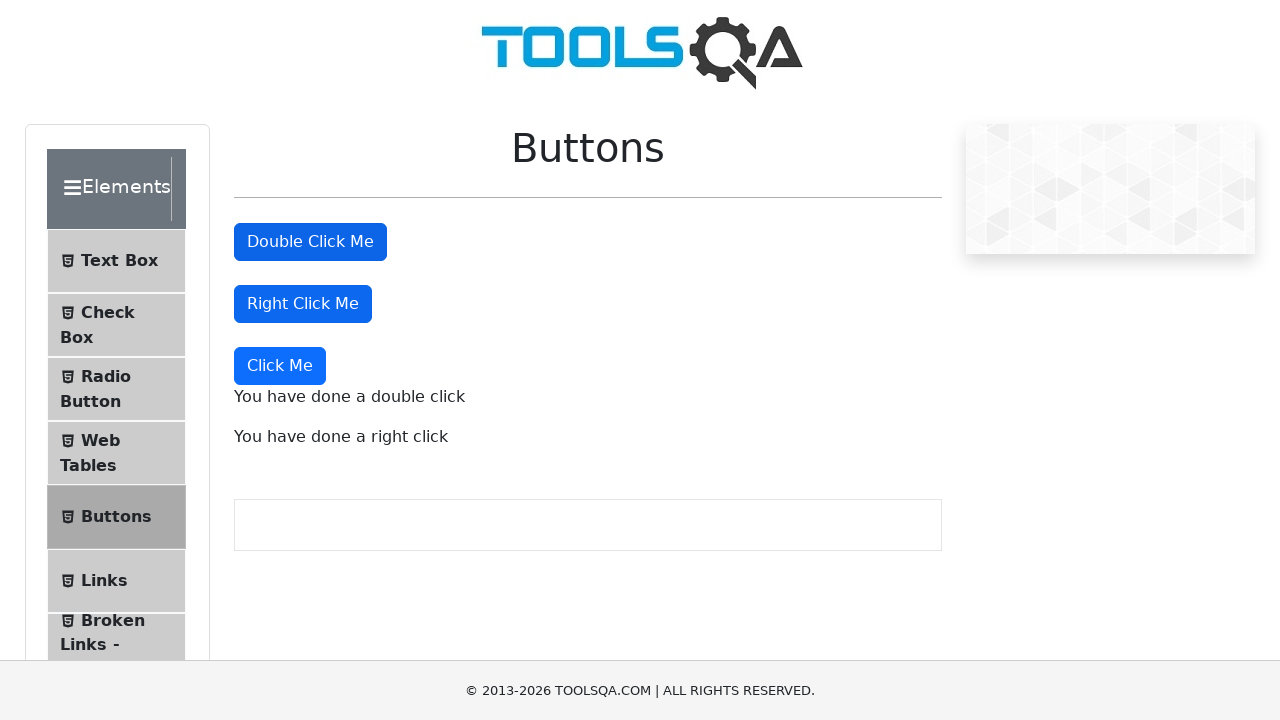

Right-click message element appeared
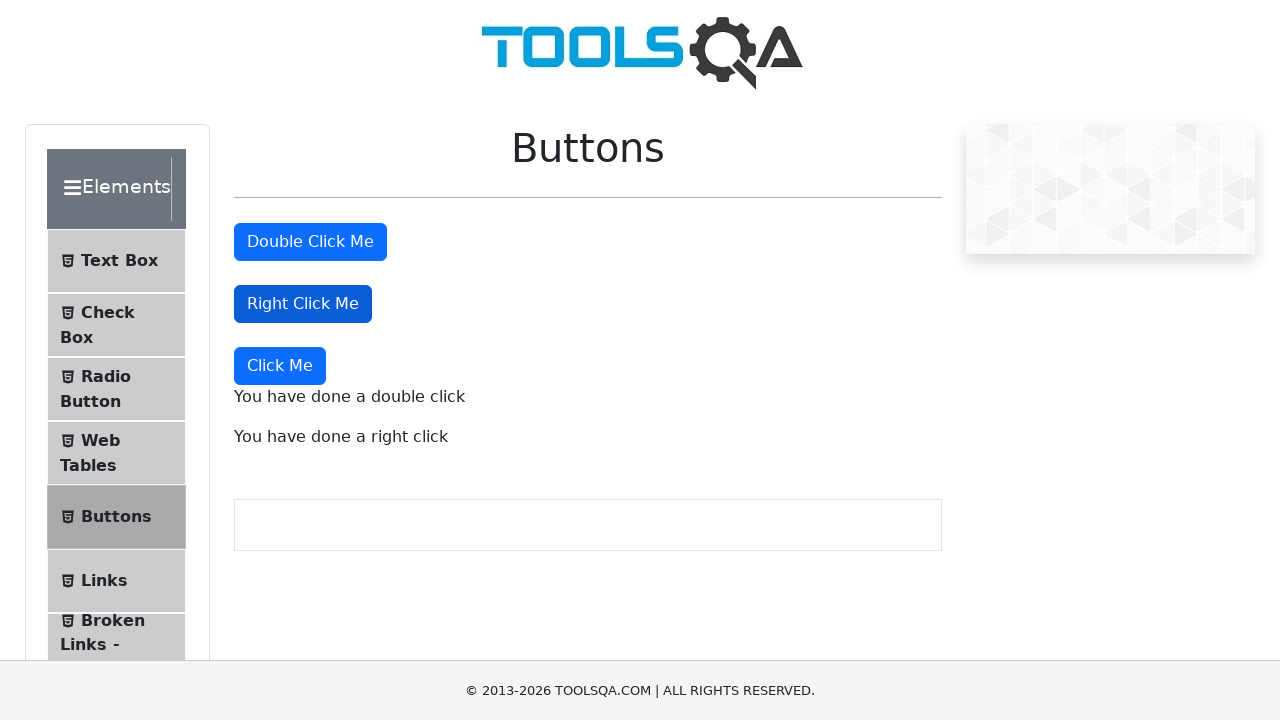

Retrieved right-click message text
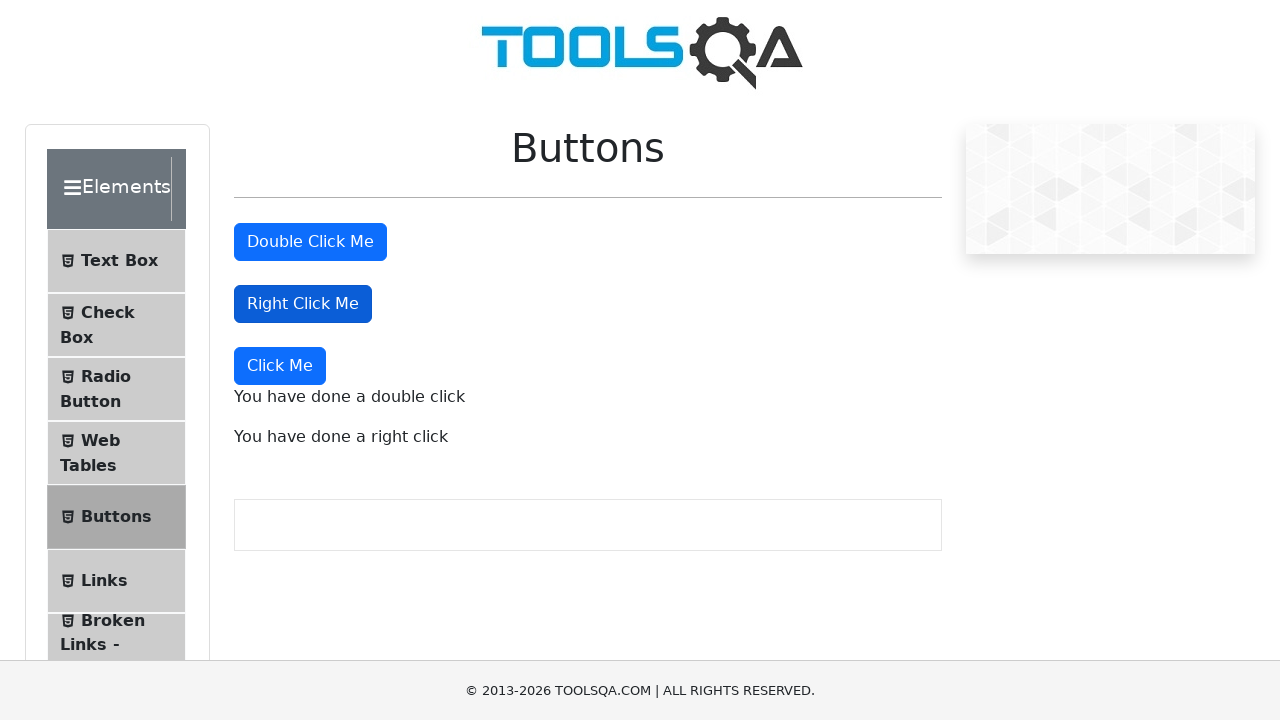

Verified right-click message is correct: 'You have done a right click'
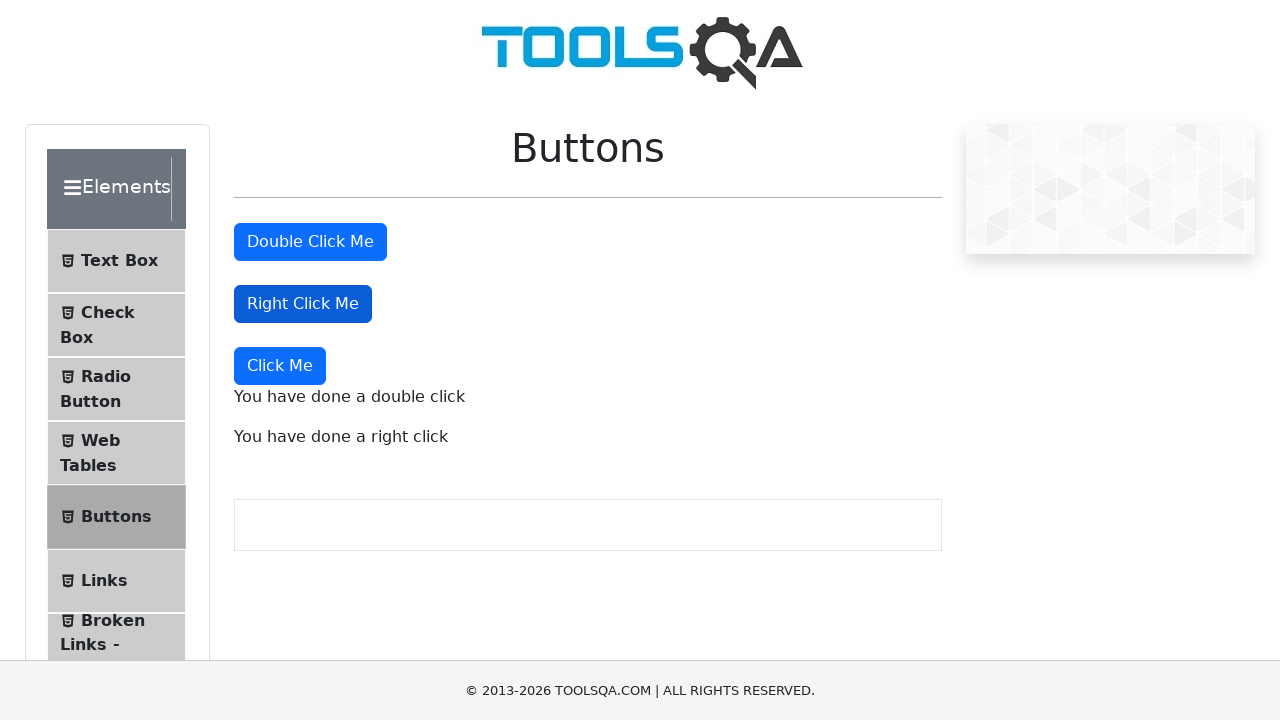

Clicked the 'Click Me' button following the right-click button at (280, 366) on xpath=//button[@id='rightClickBtn']//following::button >> nth=0
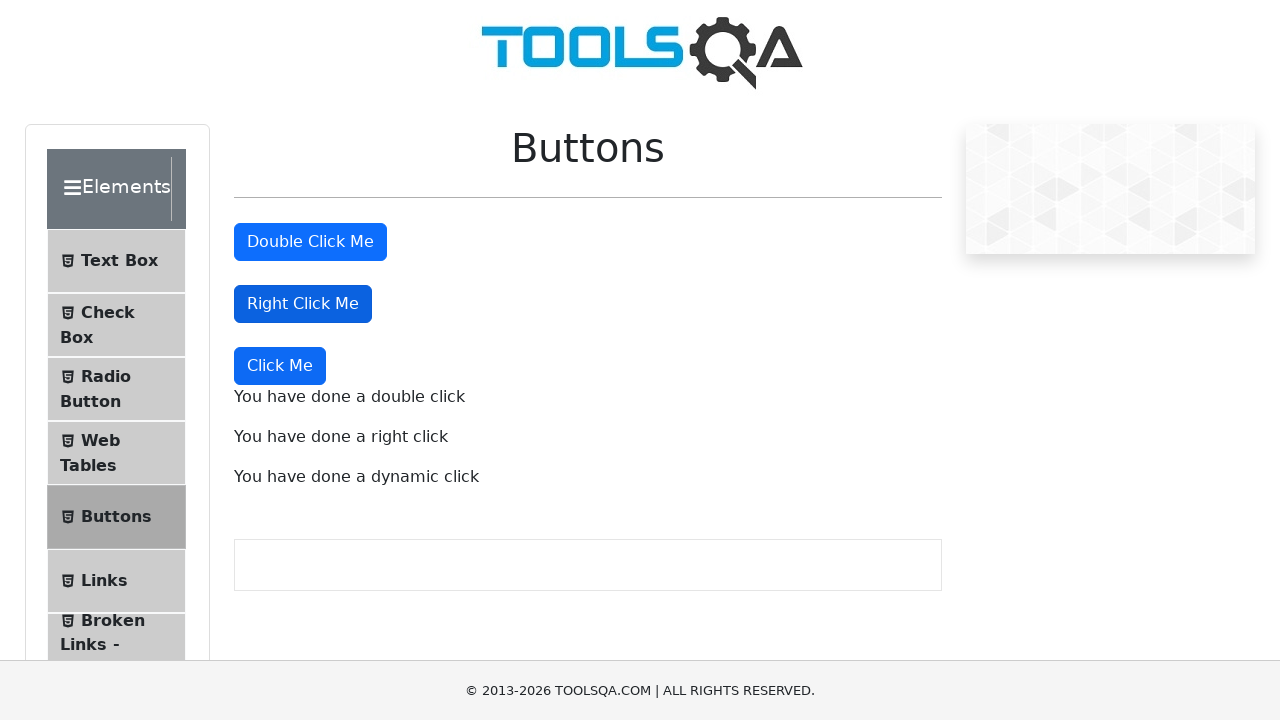

Dynamic click message element appeared
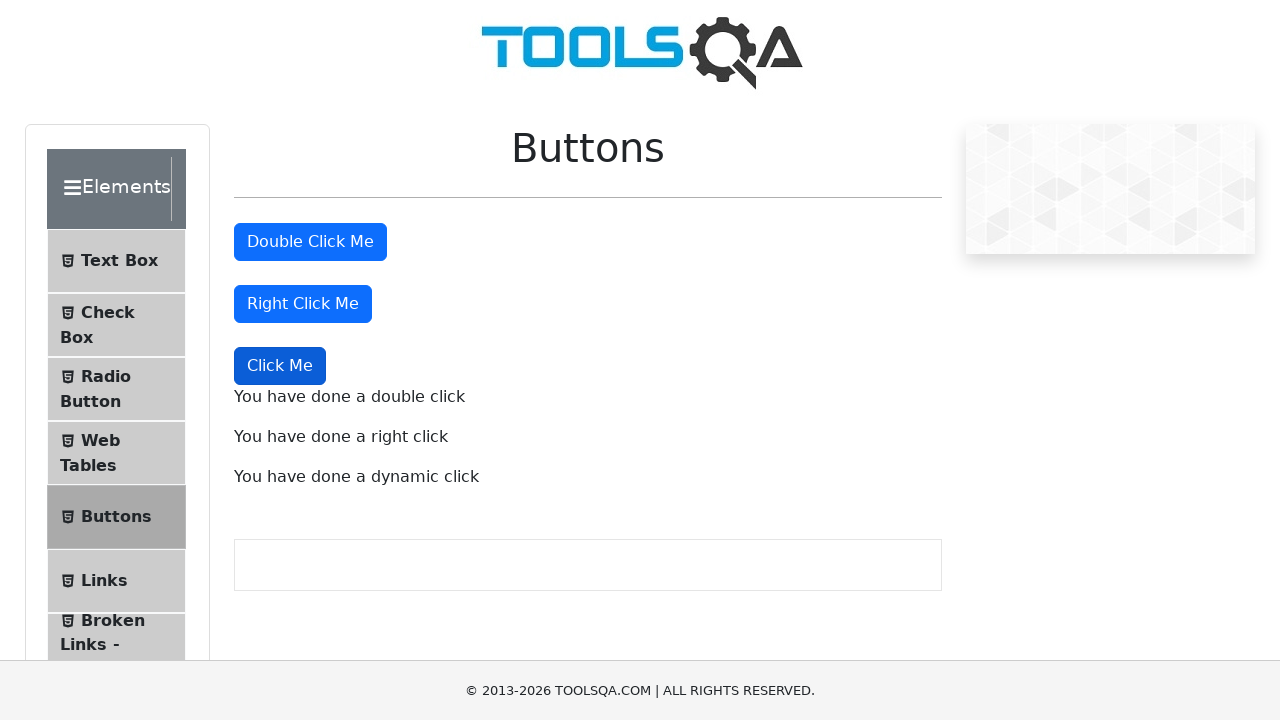

Retrieved dynamic click message text
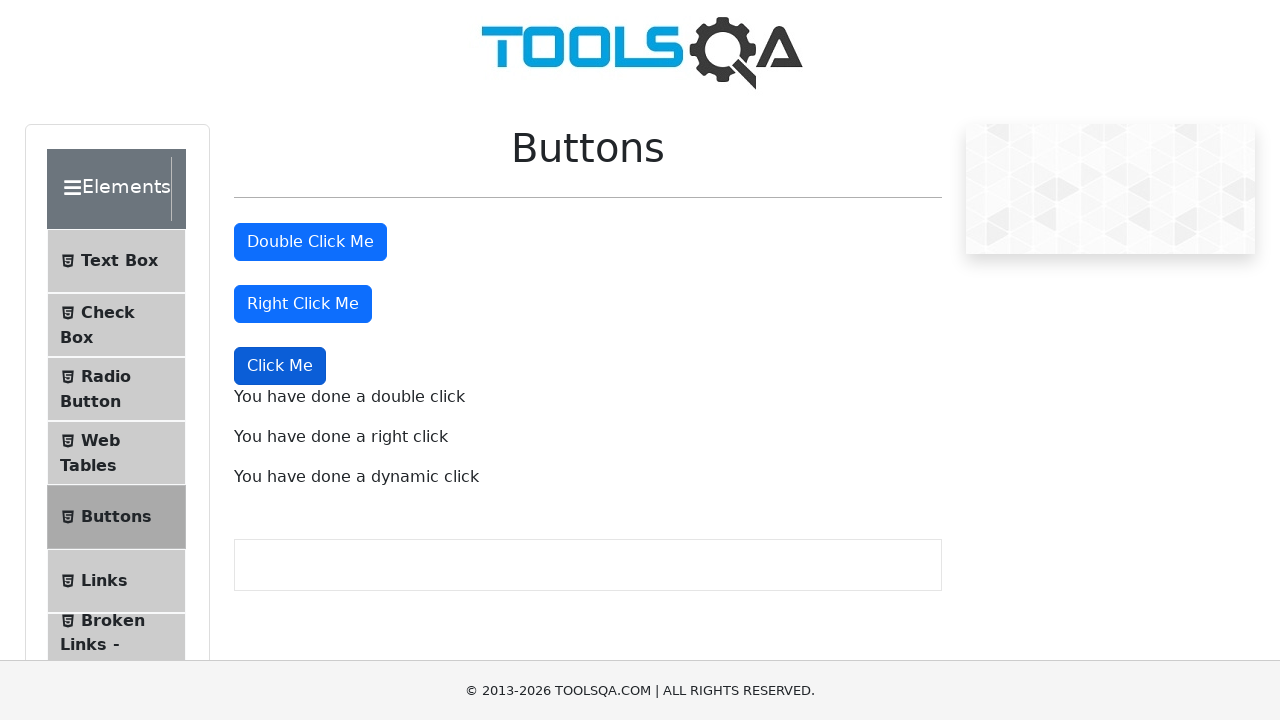

Verified dynamic click message is correct: 'You have done a dynamic click'
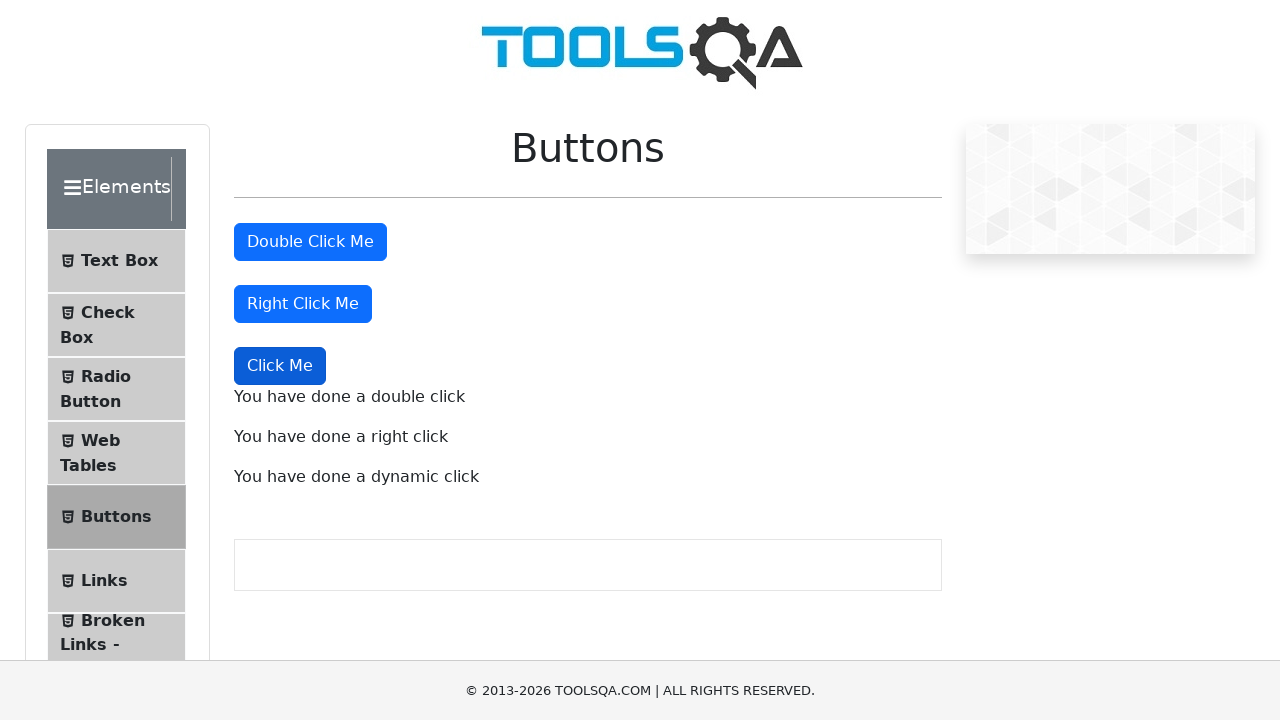

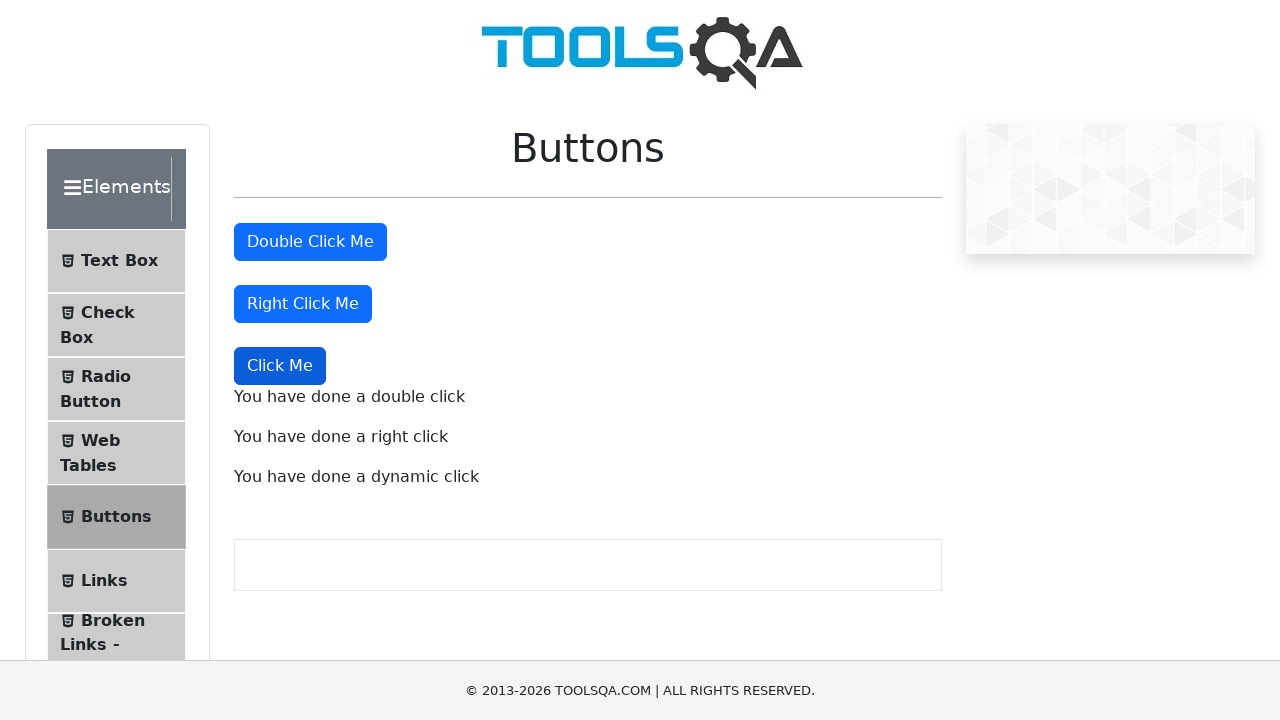